Navigates to the EA App homepage and clicks on the Login link to navigate to the login page

Starting URL: http://eaapp.somee.com/

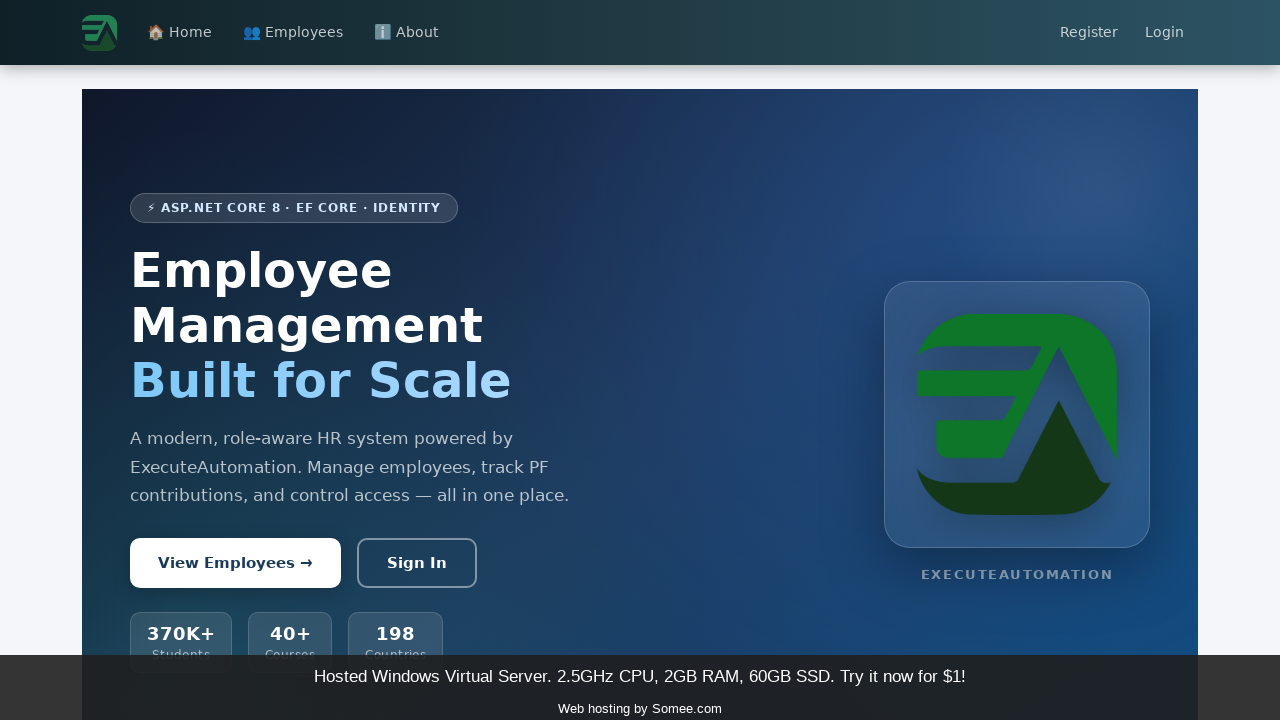

Navigated to EA App homepage at http://eaapp.somee.com/
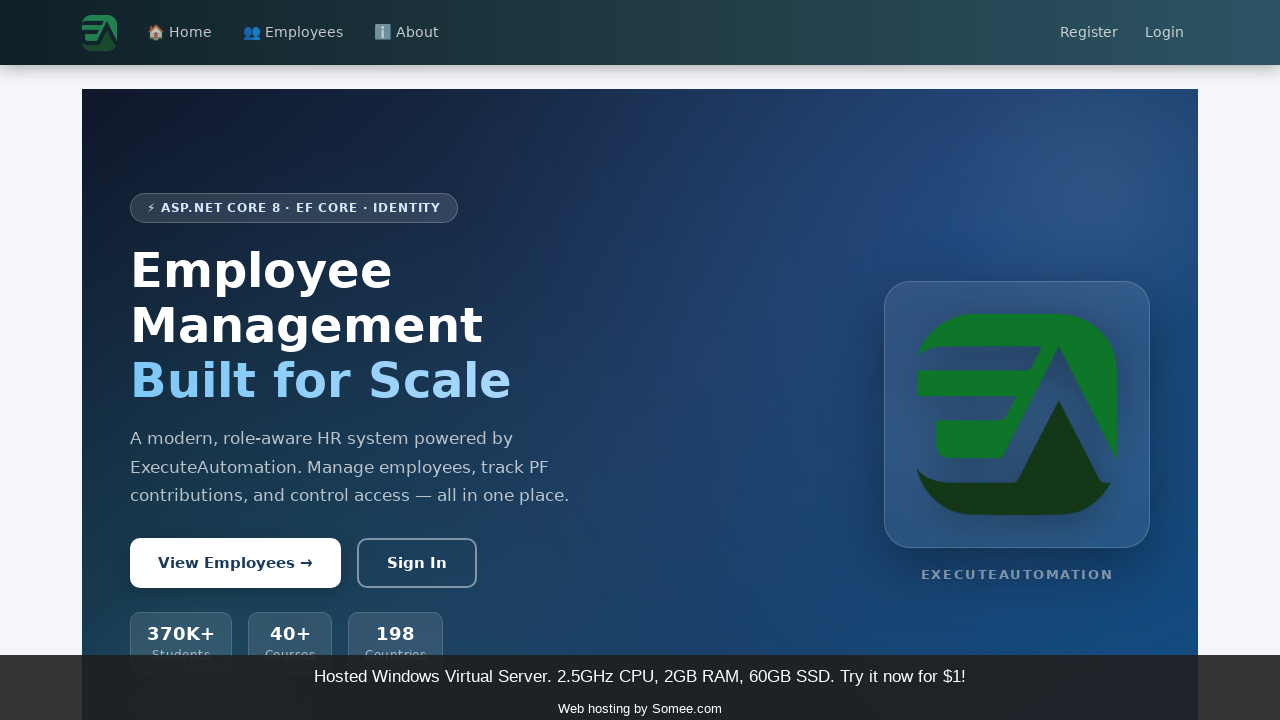

Clicked on the Login link at (1165, 33) on text=Login
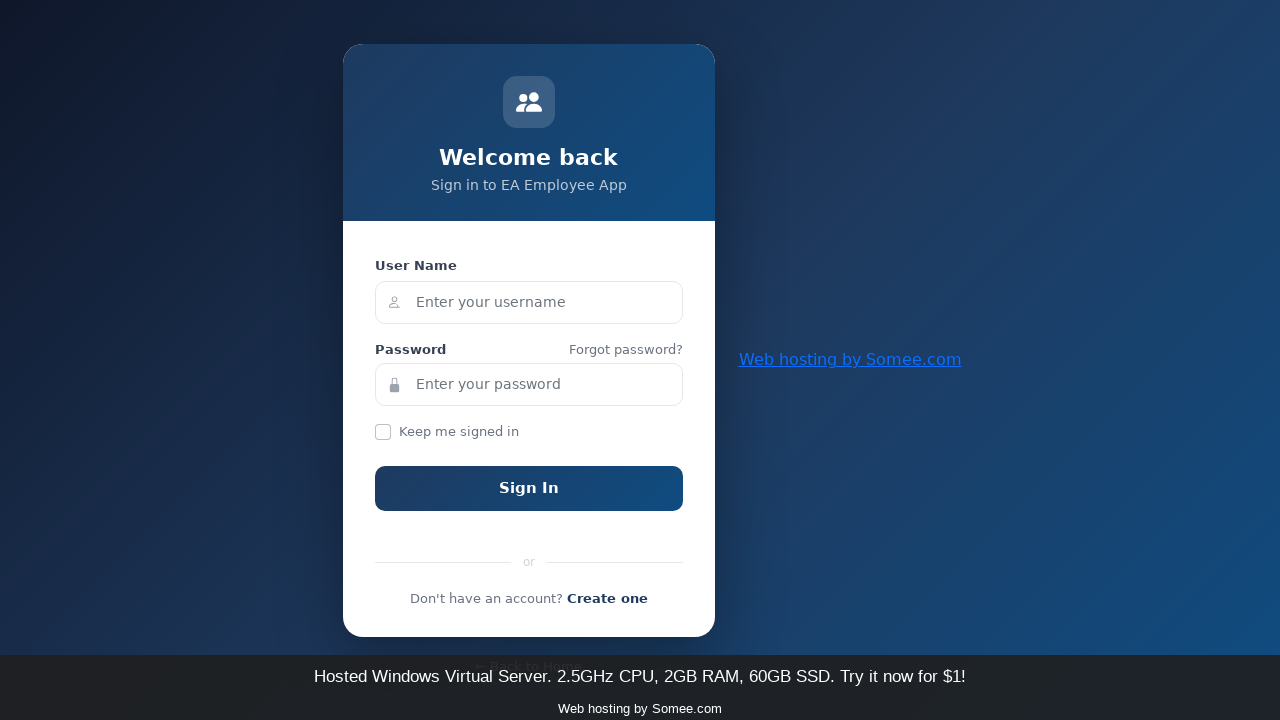

Wait for page load to complete - navigated to login page
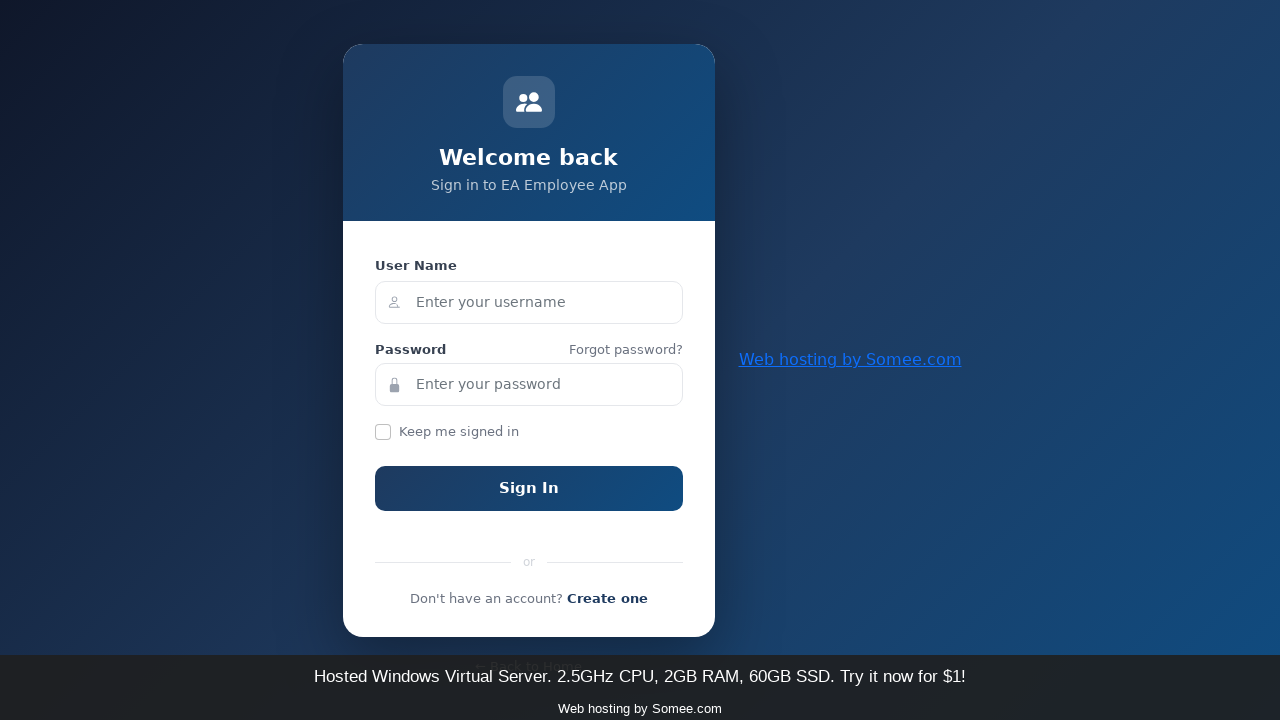

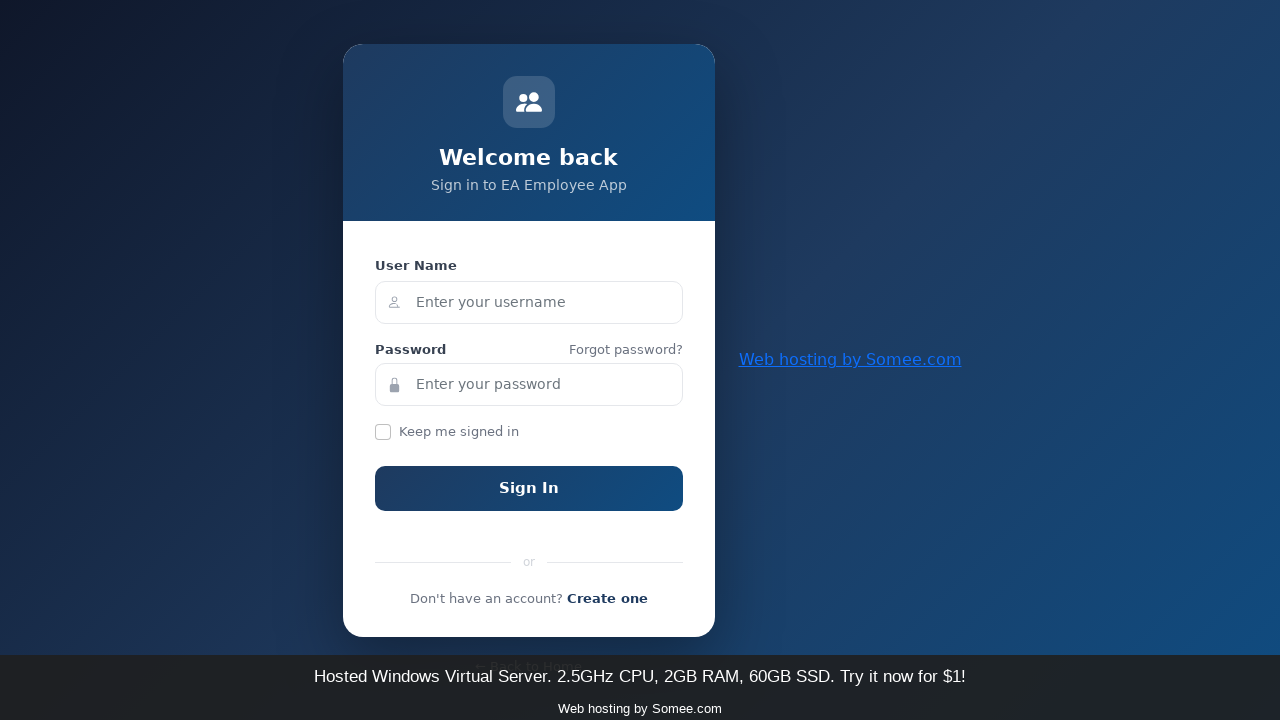